Tests multi-select dropdown functionality by selecting all available options and then deselecting them all

Starting URL: https://www.syntaxprojects.com/basic-select-dropdown-demo.php

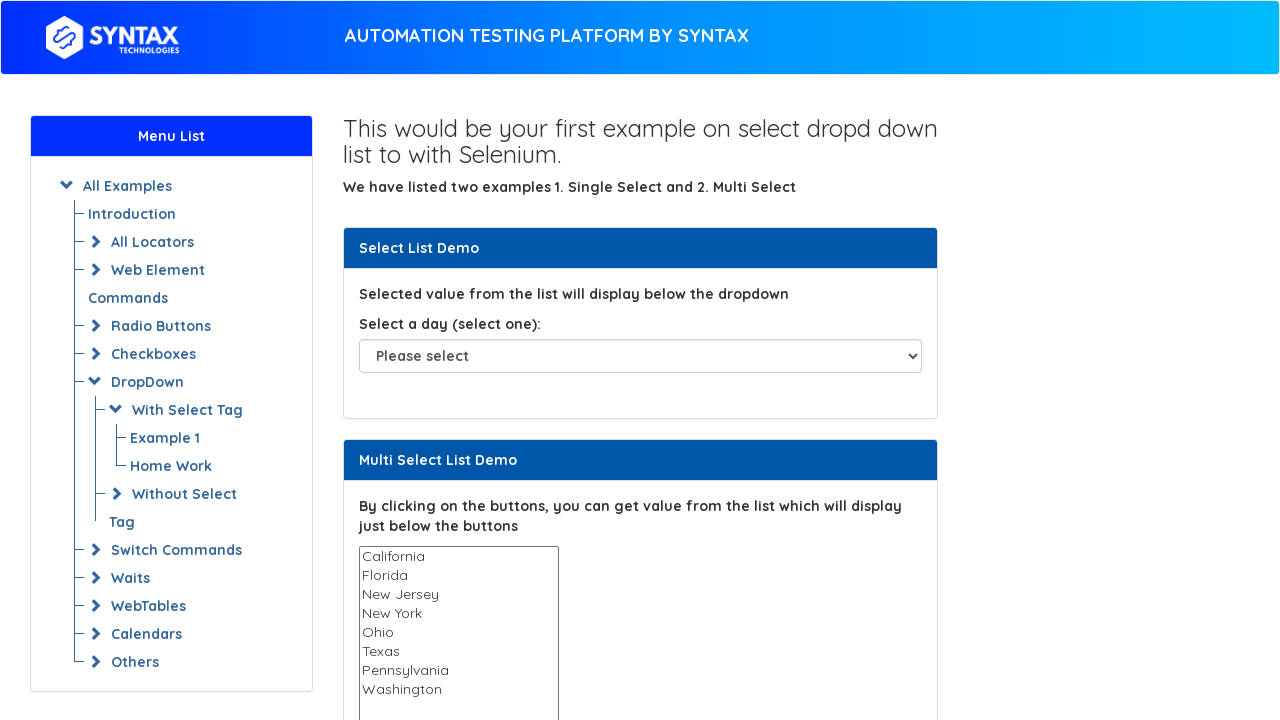

Located multi-select dropdown element with name 'States'
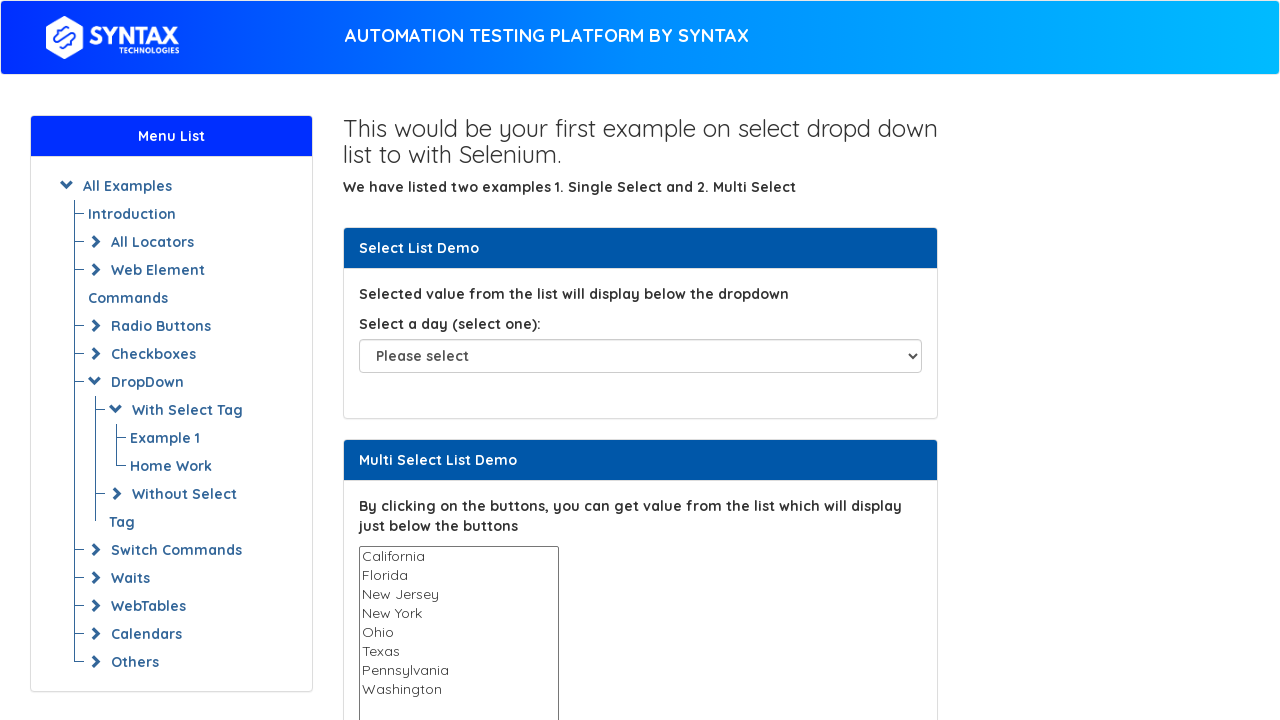

Retrieved all available options from the dropdown
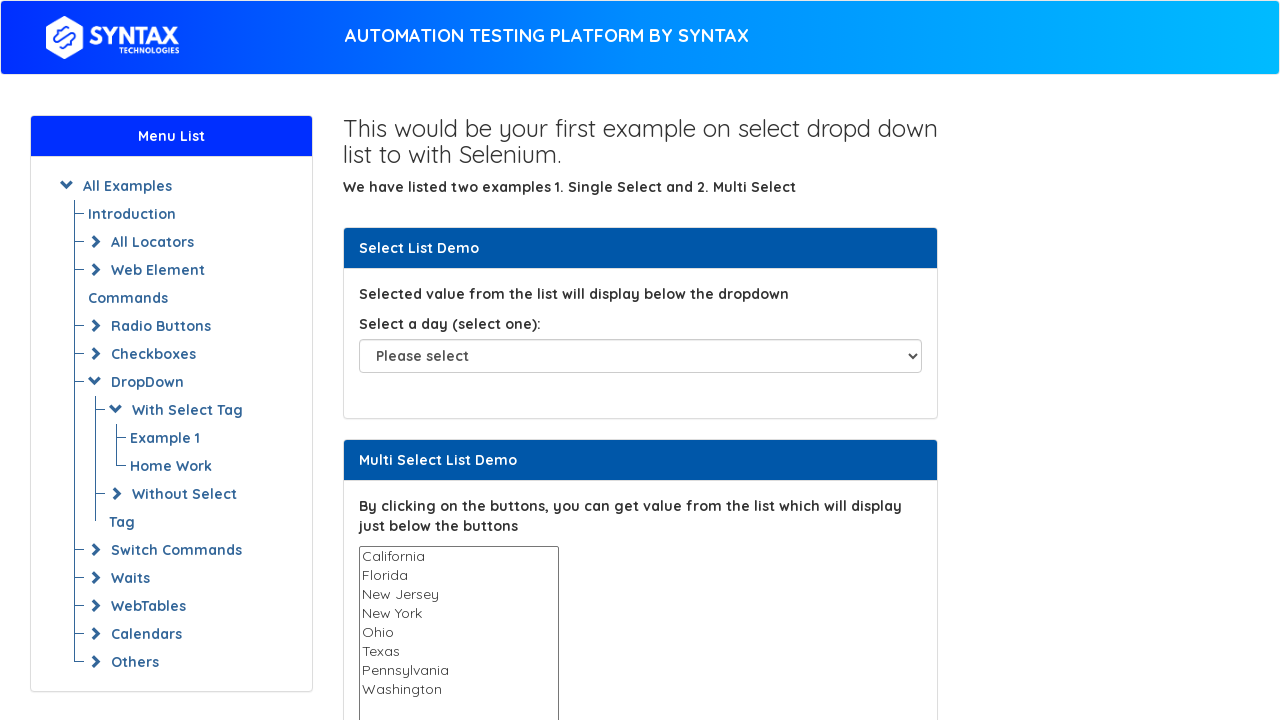

Selected option 'California' from dropdown on select[name='States']
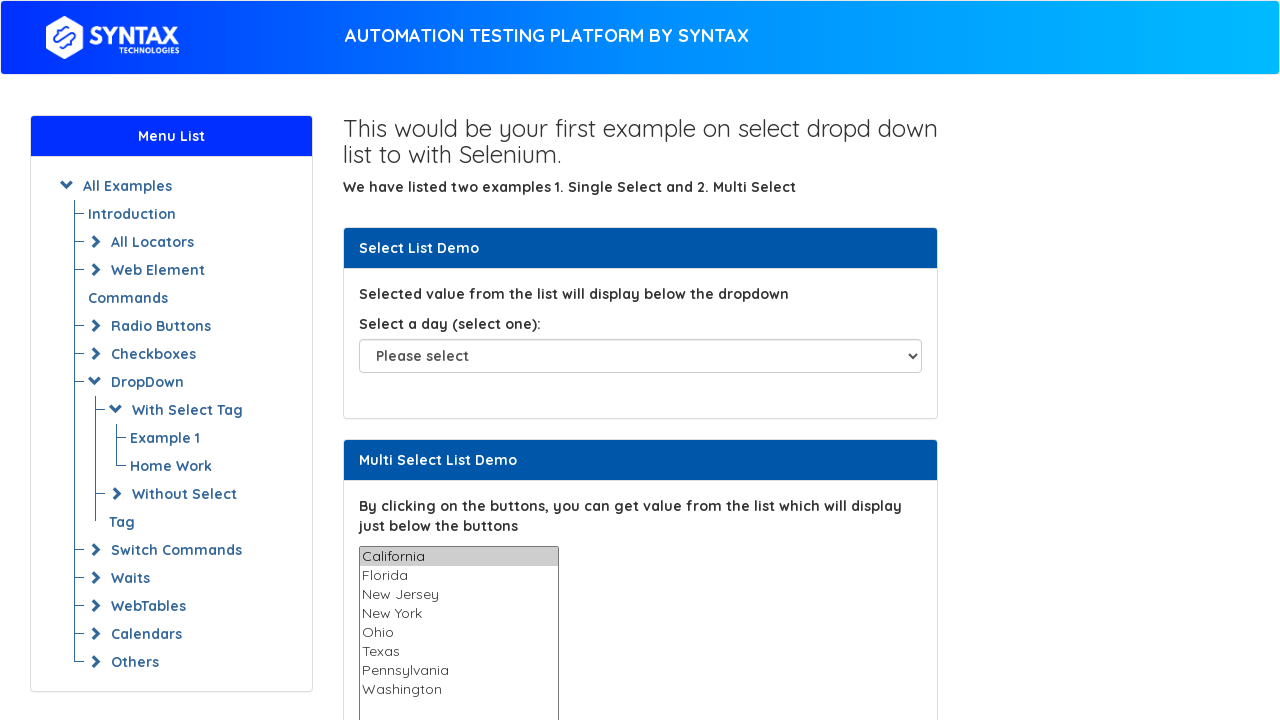

Waited 1 second before selecting next option
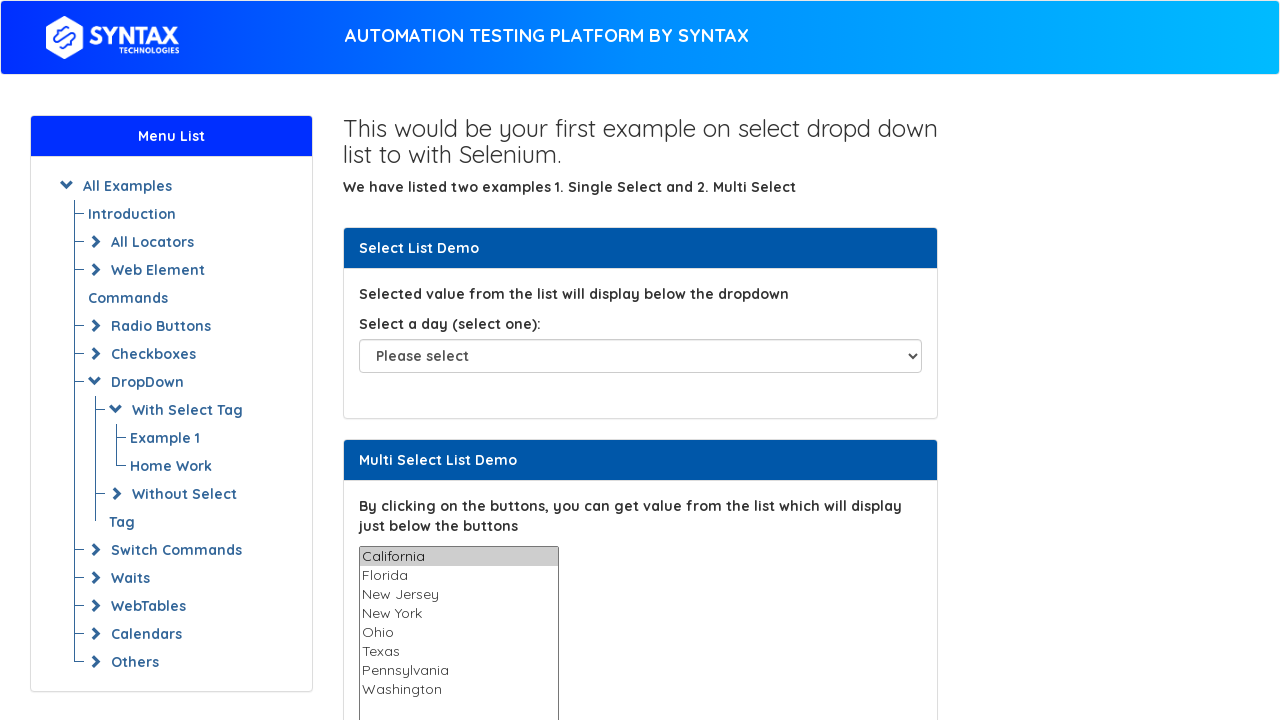

Selected option 'Florida' from dropdown on select[name='States']
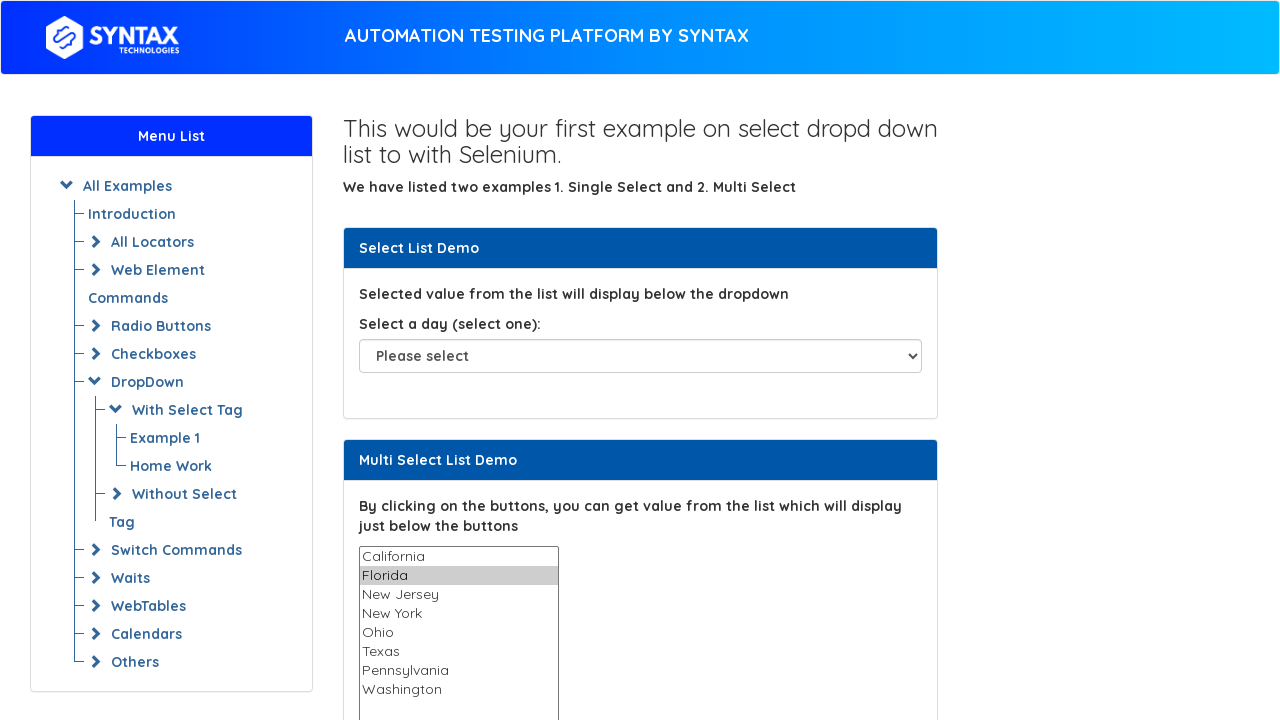

Waited 1 second before selecting next option
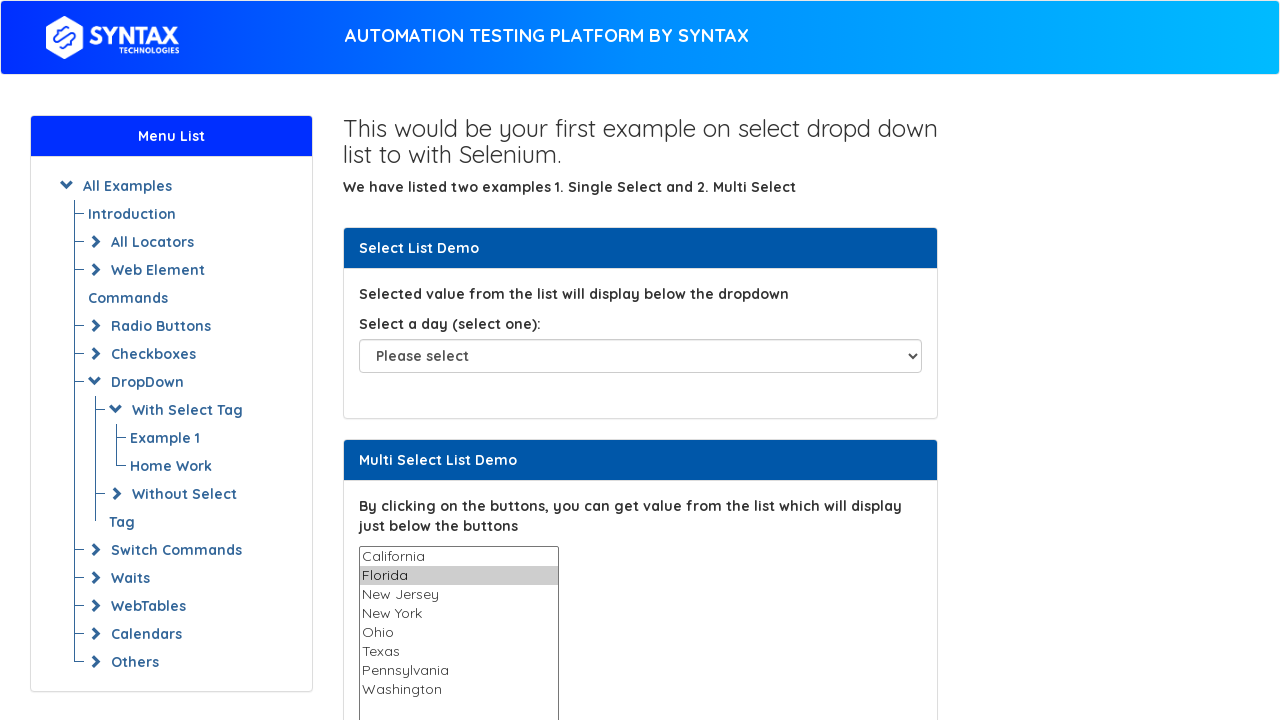

Selected option 'New Jersey' from dropdown on select[name='States']
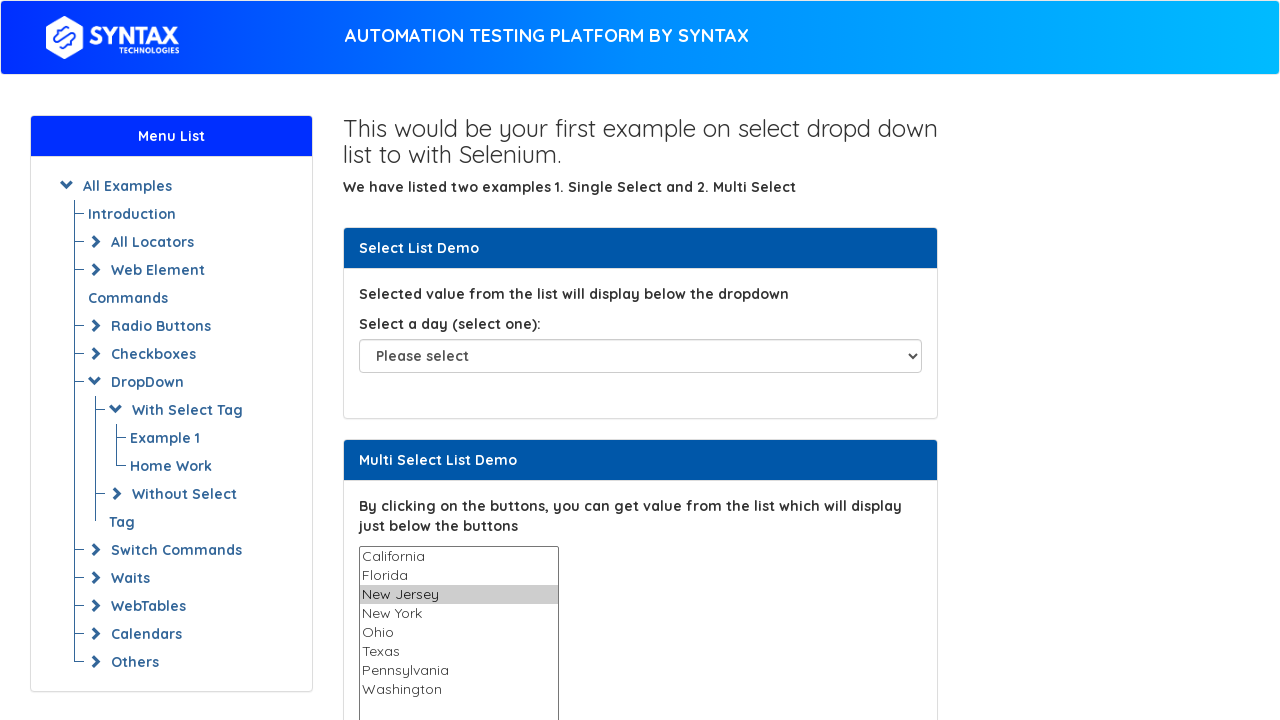

Waited 1 second before selecting next option
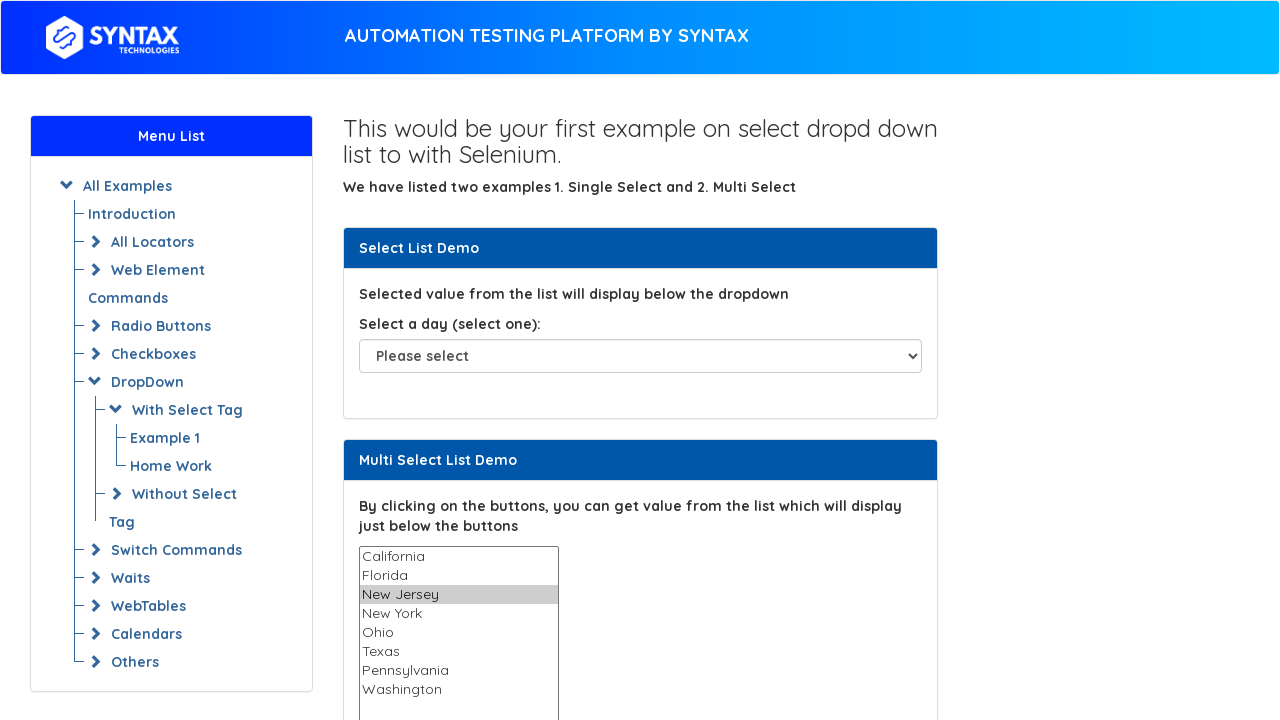

Selected option 'New York' from dropdown on select[name='States']
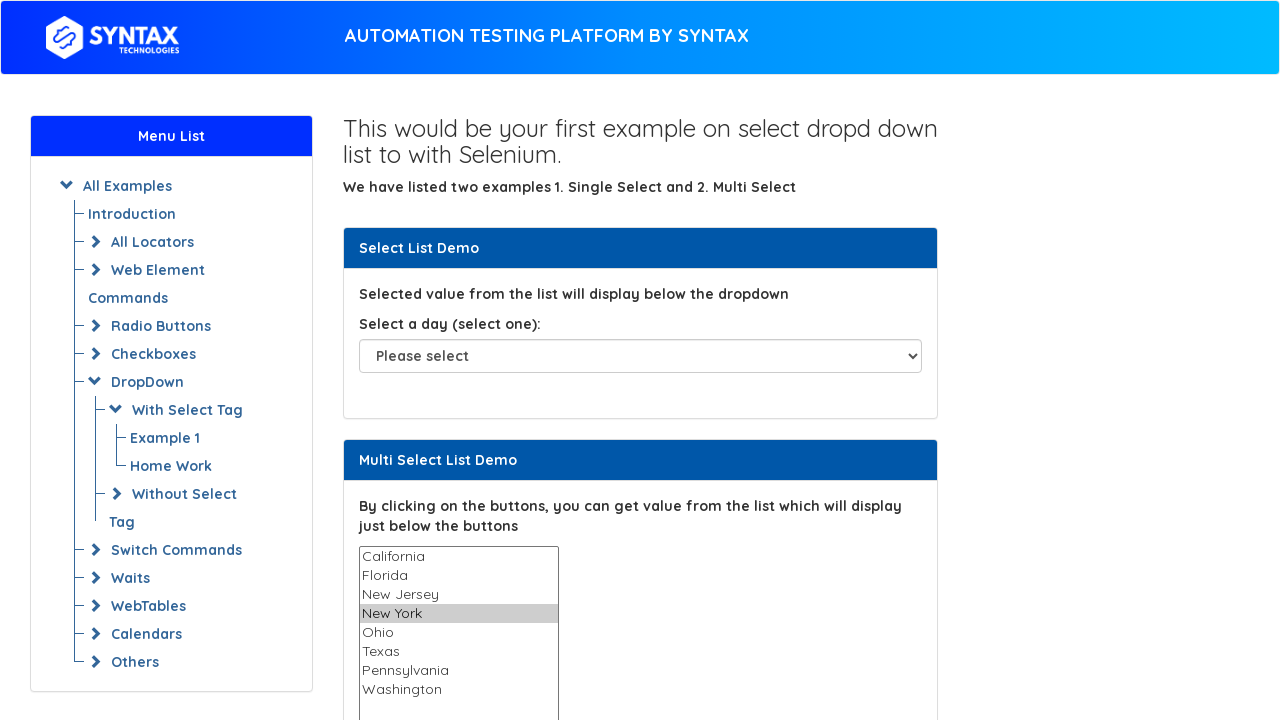

Waited 1 second before selecting next option
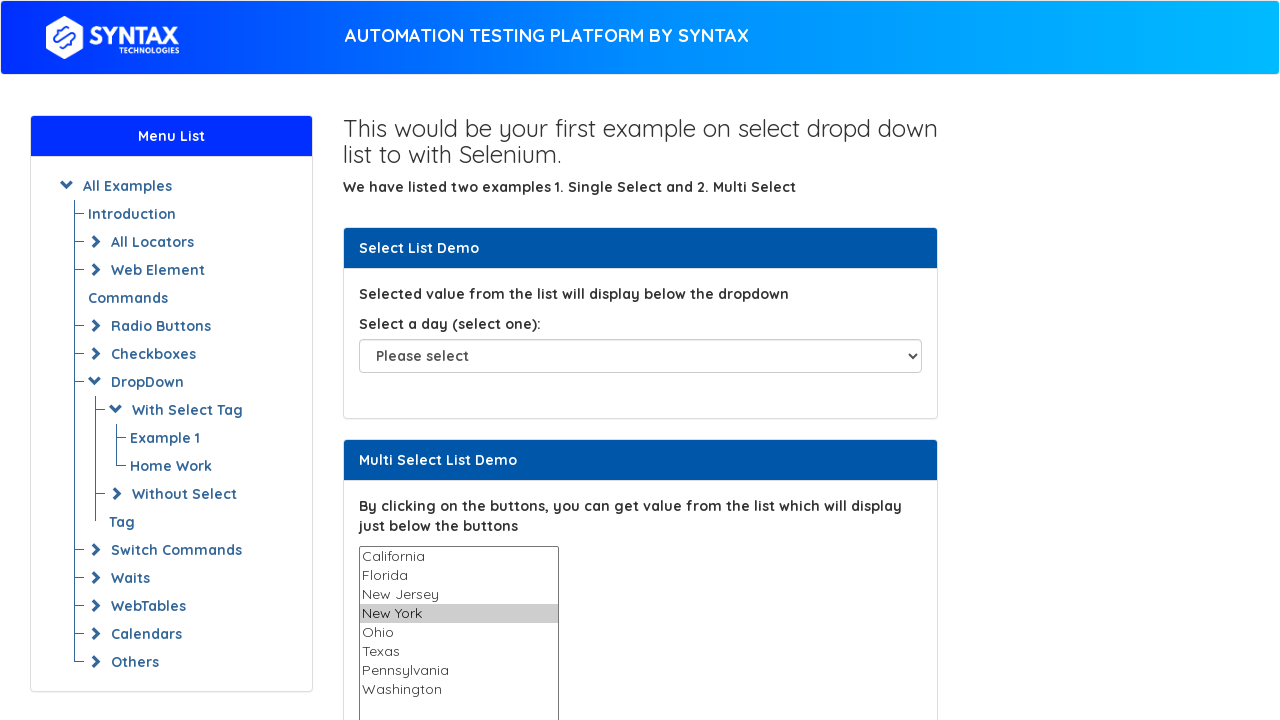

Selected option 'Ohio' from dropdown on select[name='States']
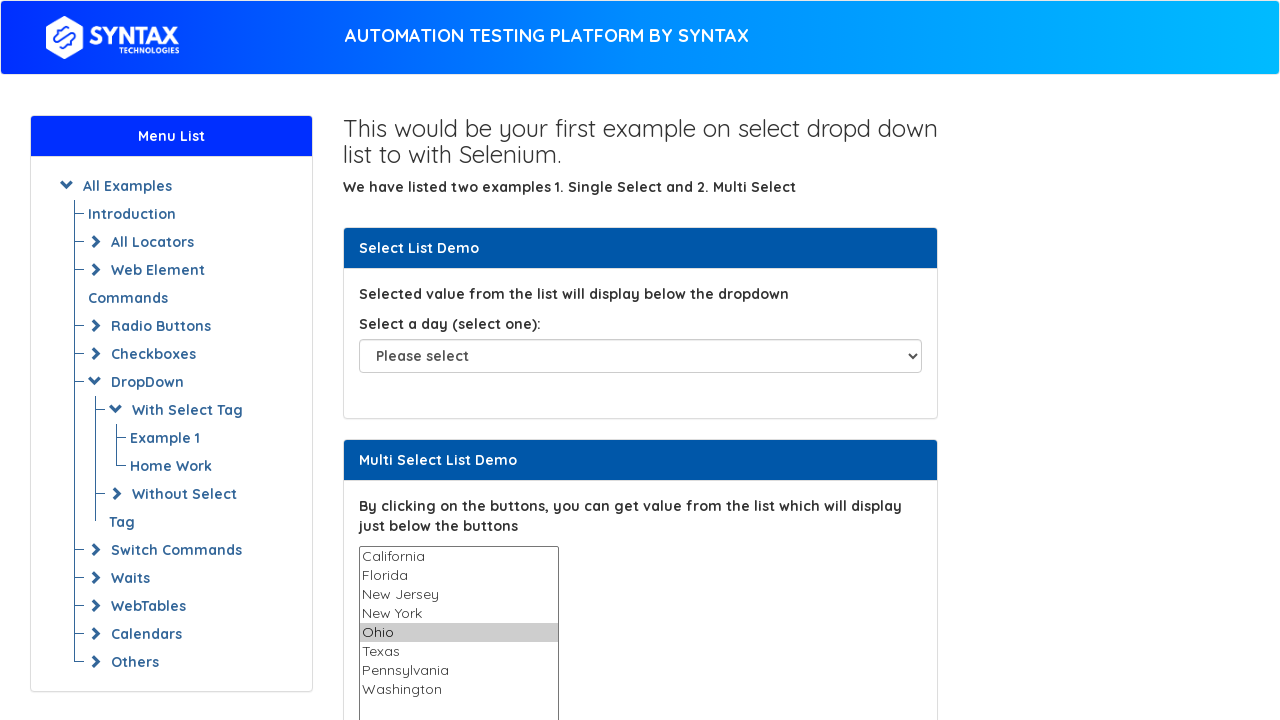

Waited 1 second before selecting next option
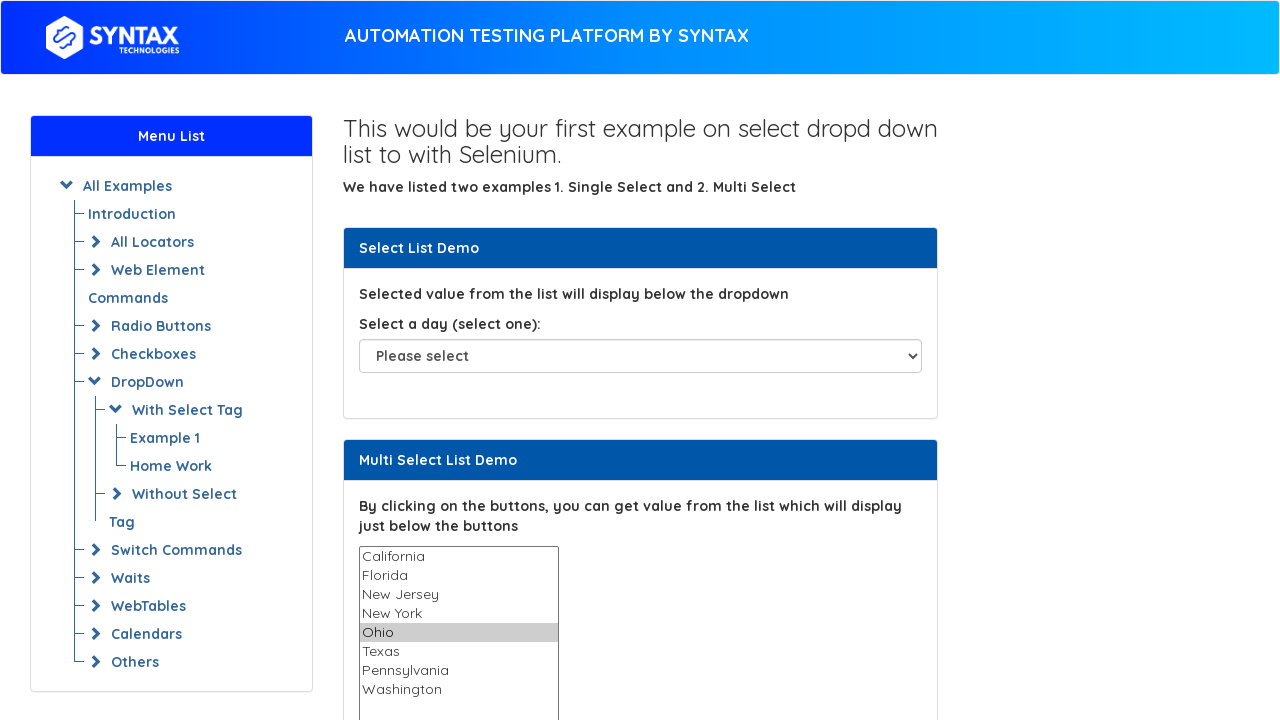

Selected option 'Texas' from dropdown on select[name='States']
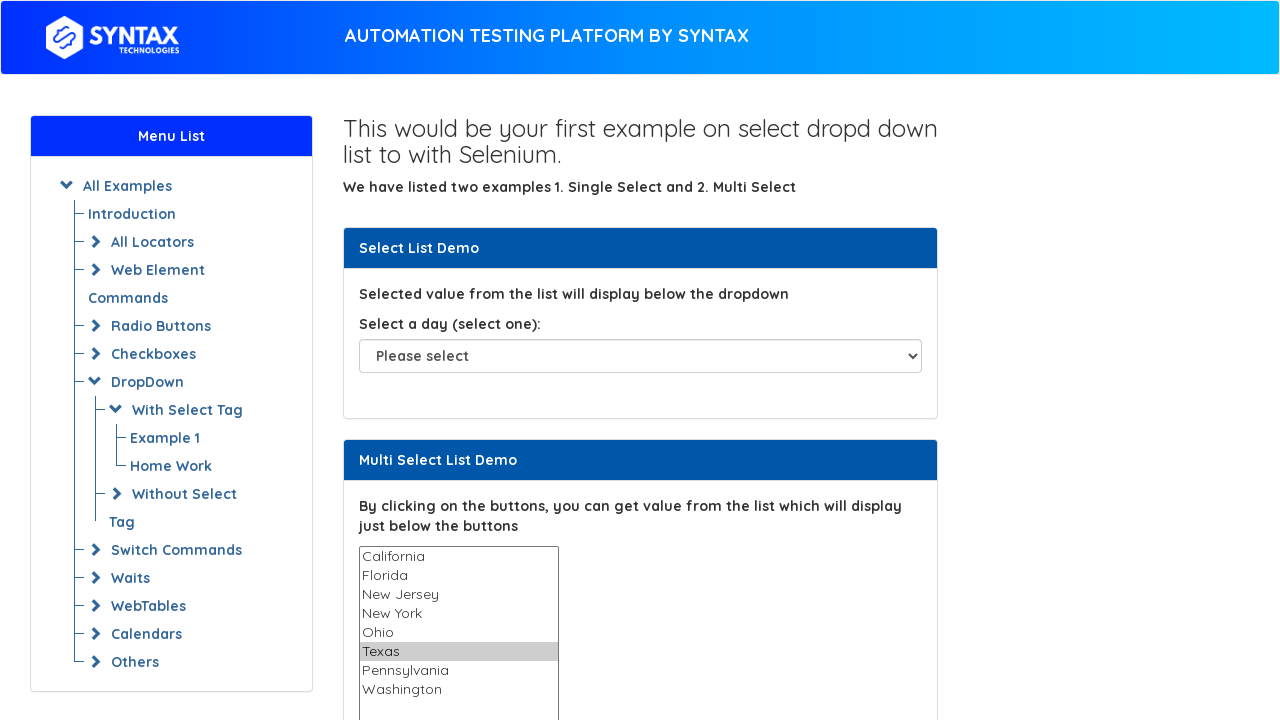

Waited 1 second before selecting next option
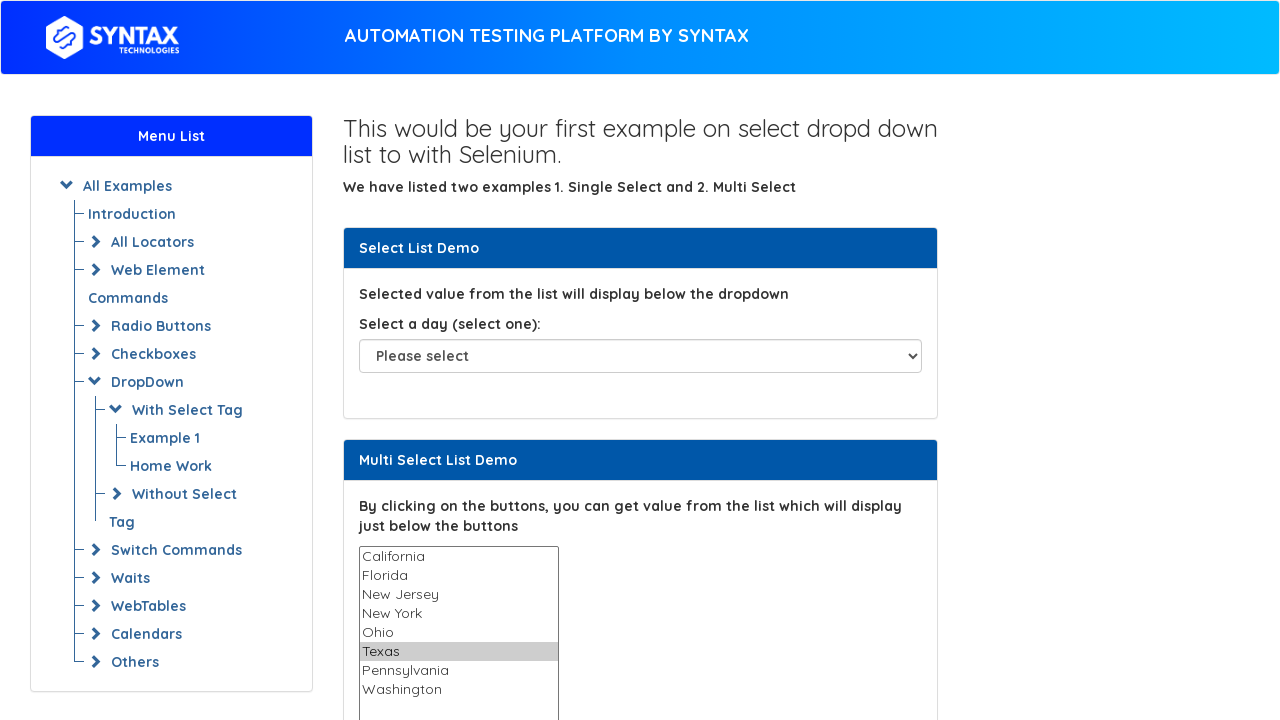

Selected option 'Pennsylvania' from dropdown on select[name='States']
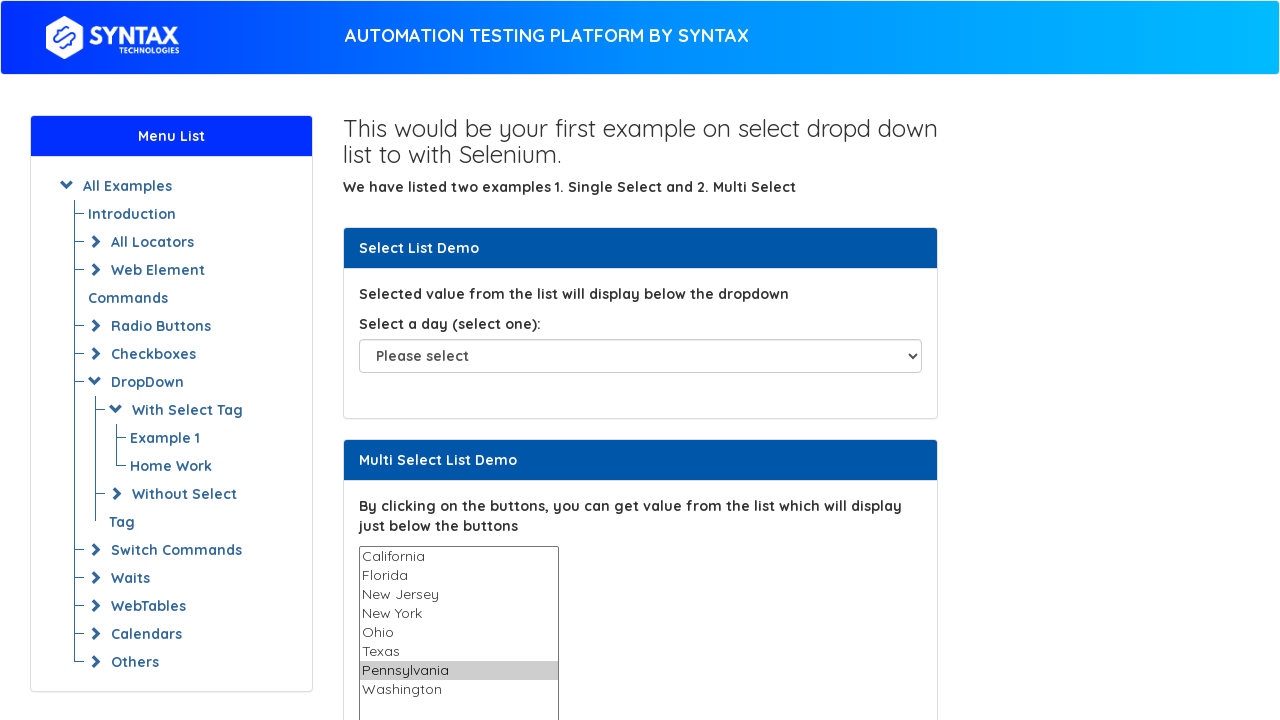

Waited 1 second before selecting next option
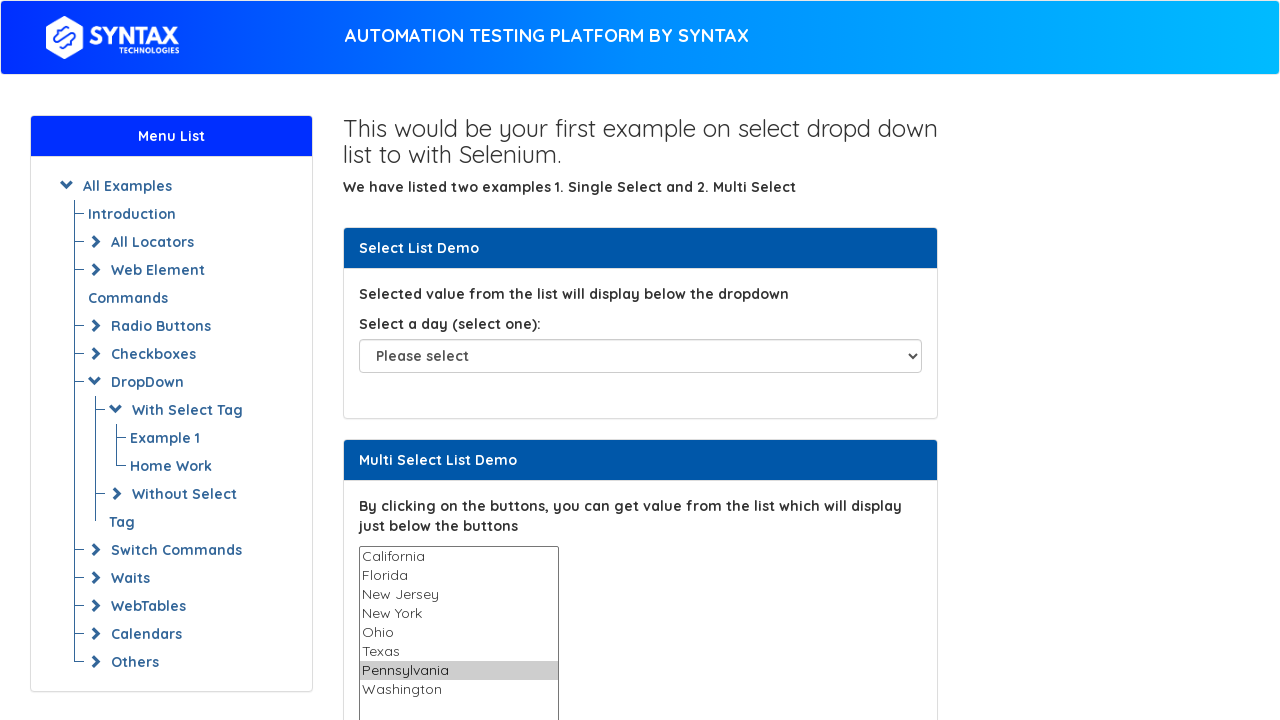

Selected option 'Washington' from dropdown on select[name='States']
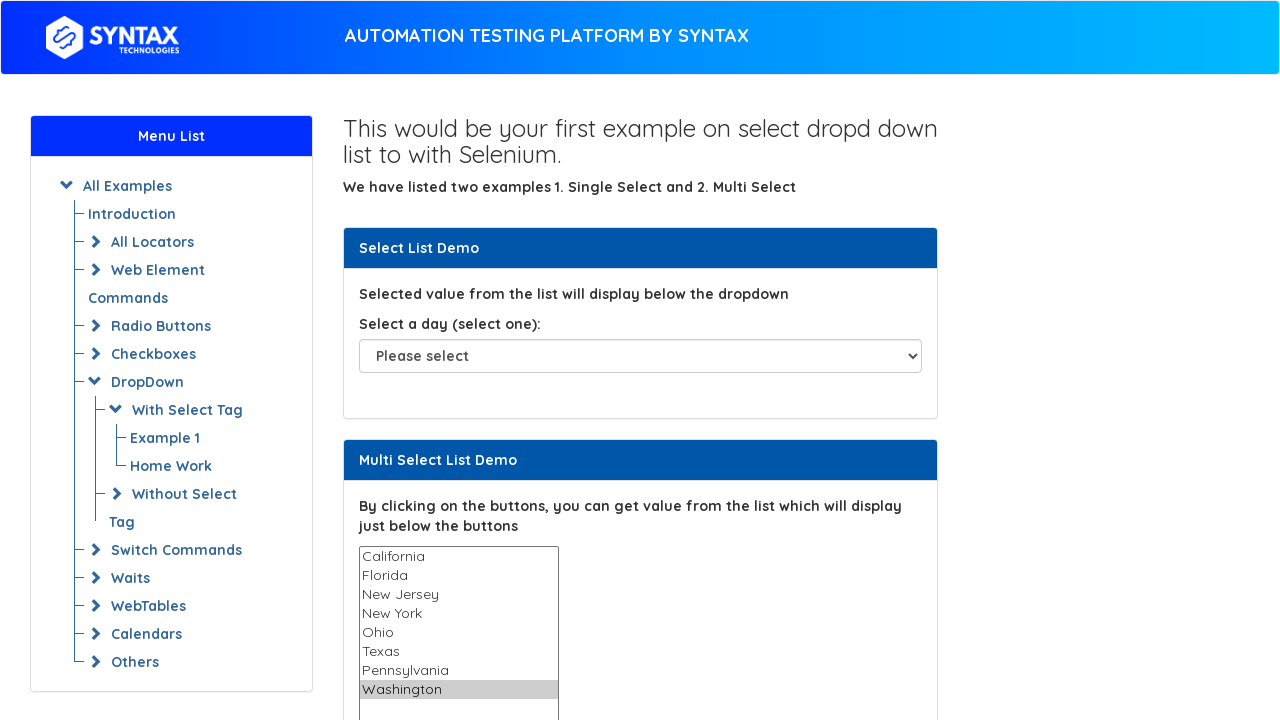

Waited 1 second before selecting next option
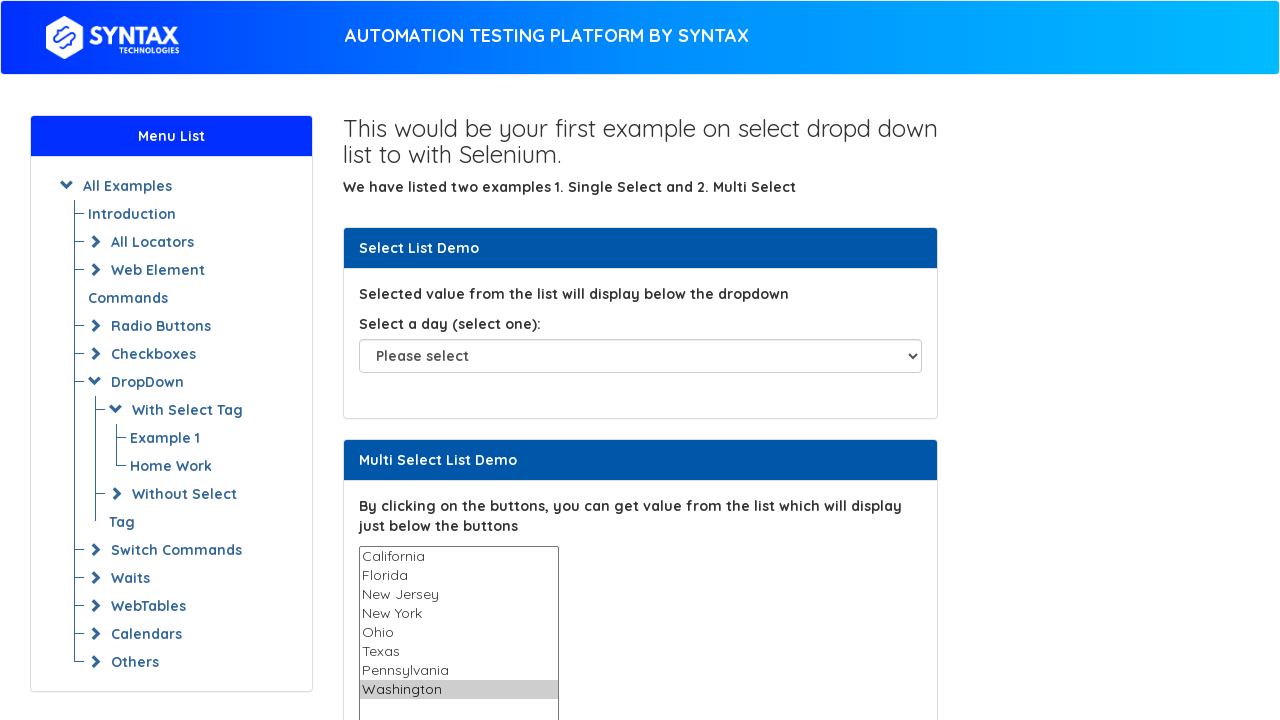

Reset dropdown selectedIndex to -1
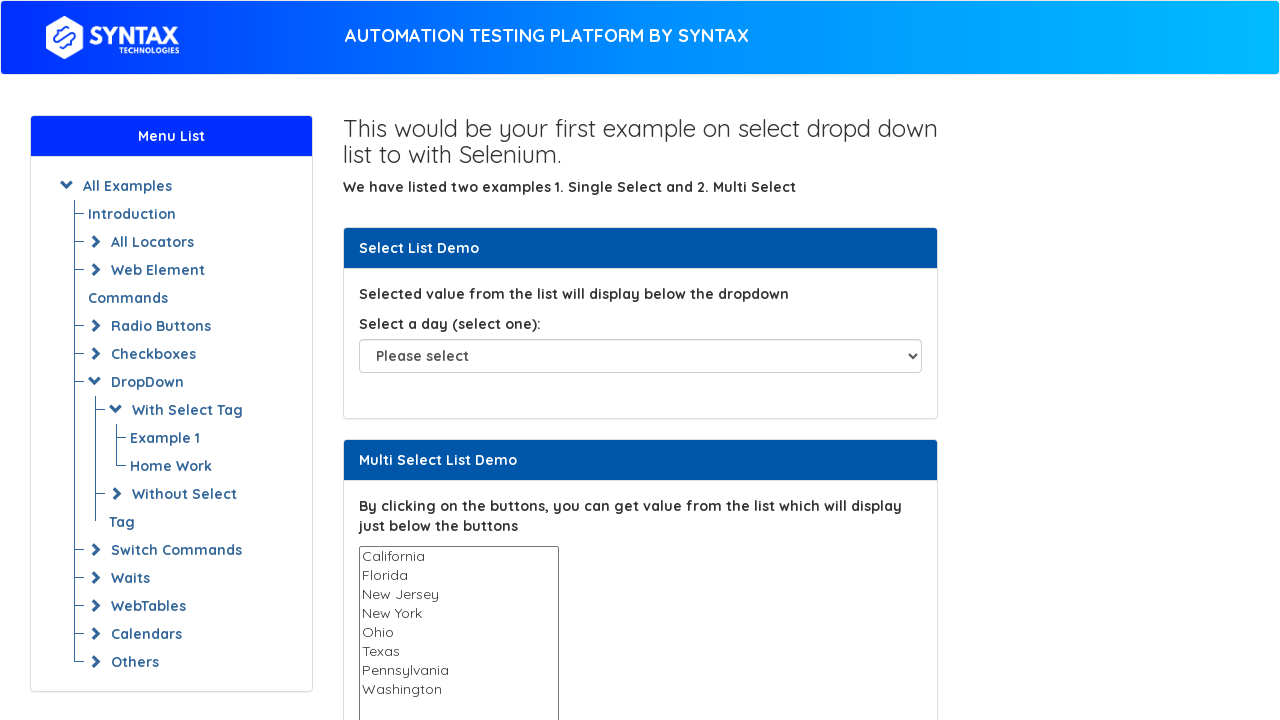

Deselected an option from the dropdown
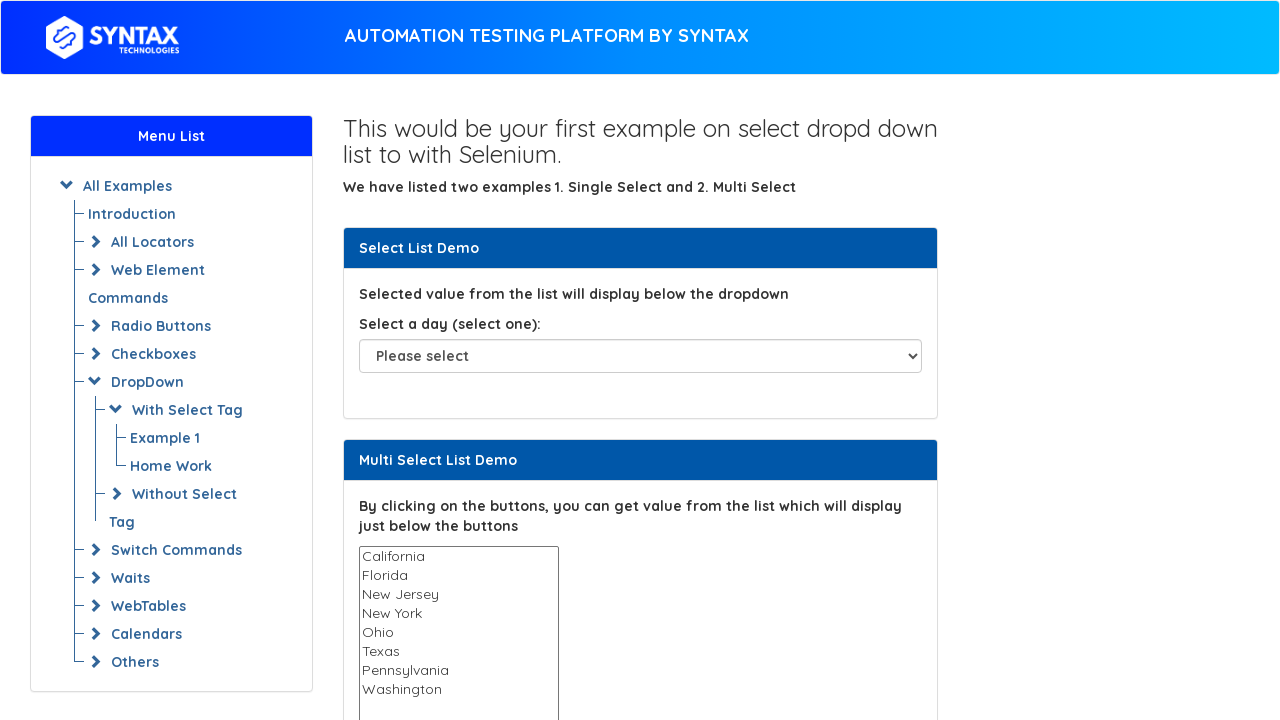

Deselected an option from the dropdown
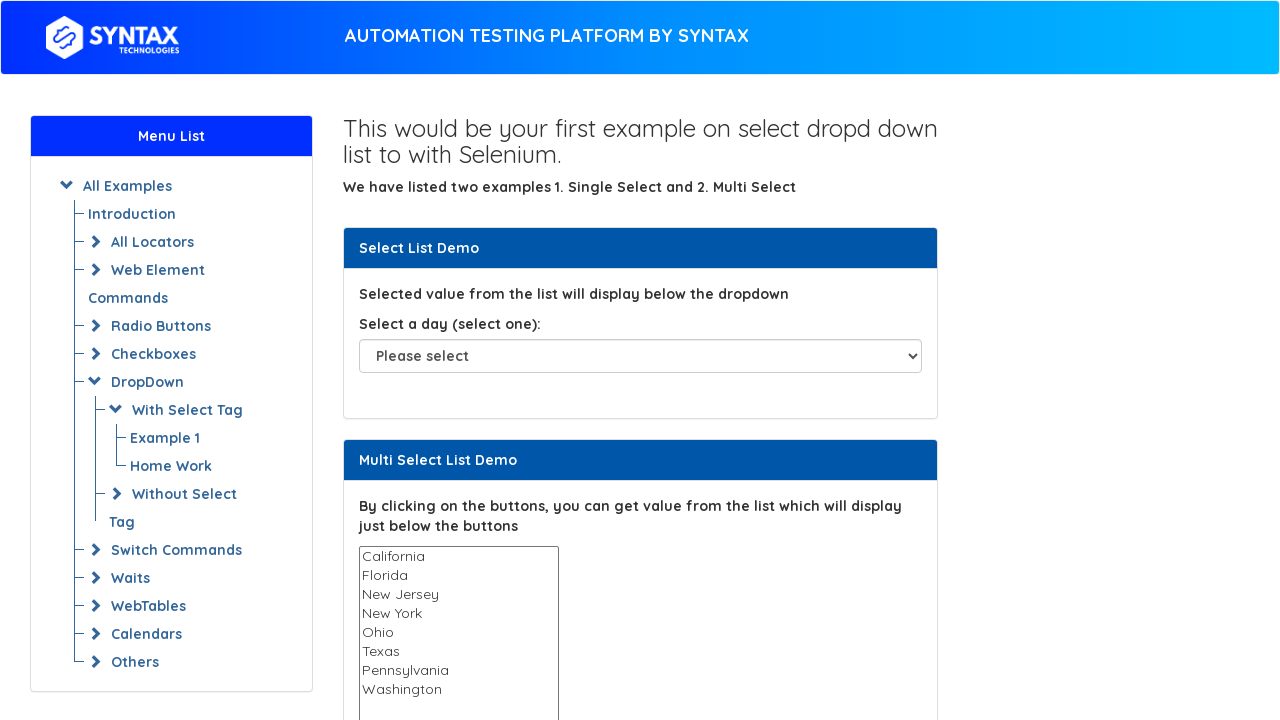

Deselected an option from the dropdown
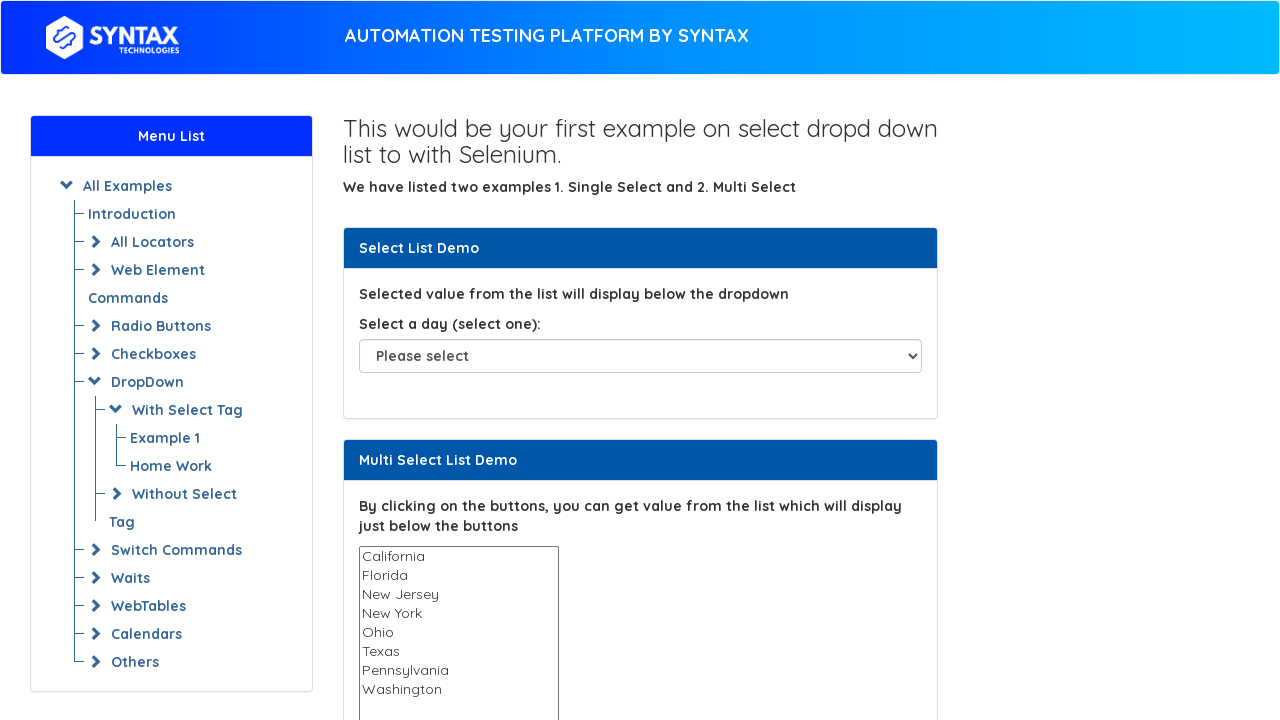

Deselected an option from the dropdown
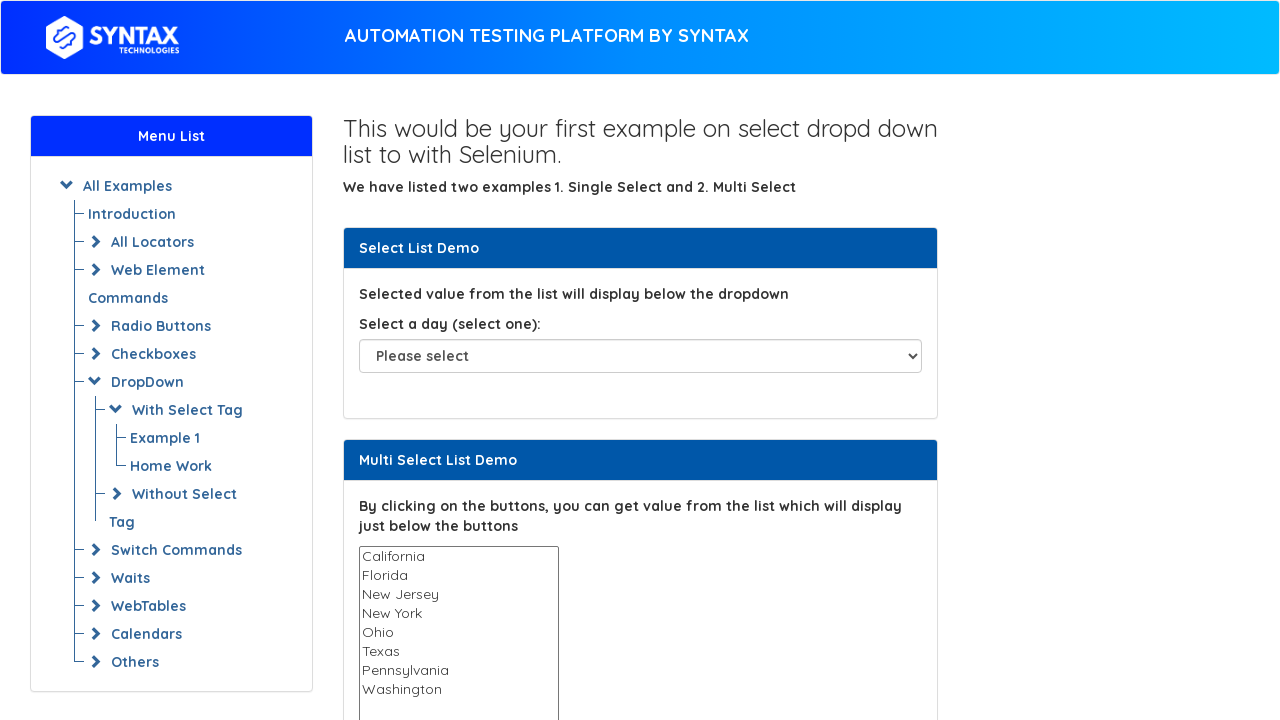

Deselected an option from the dropdown
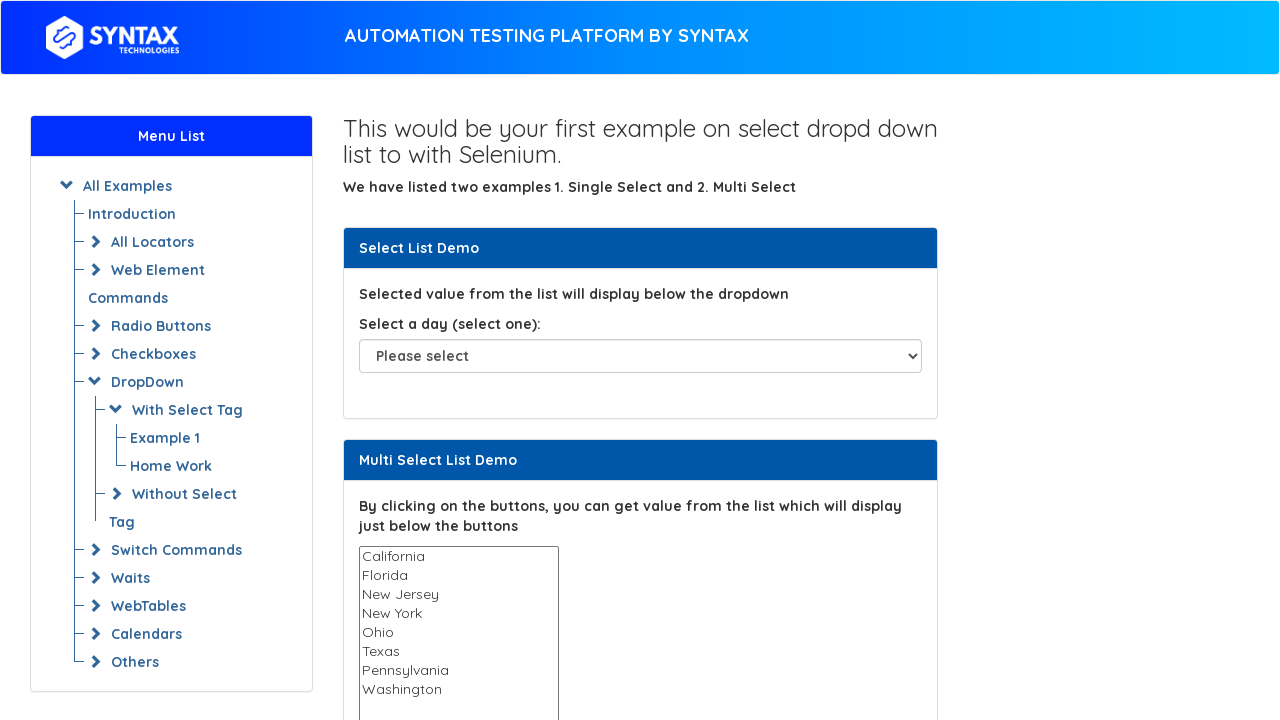

Deselected an option from the dropdown
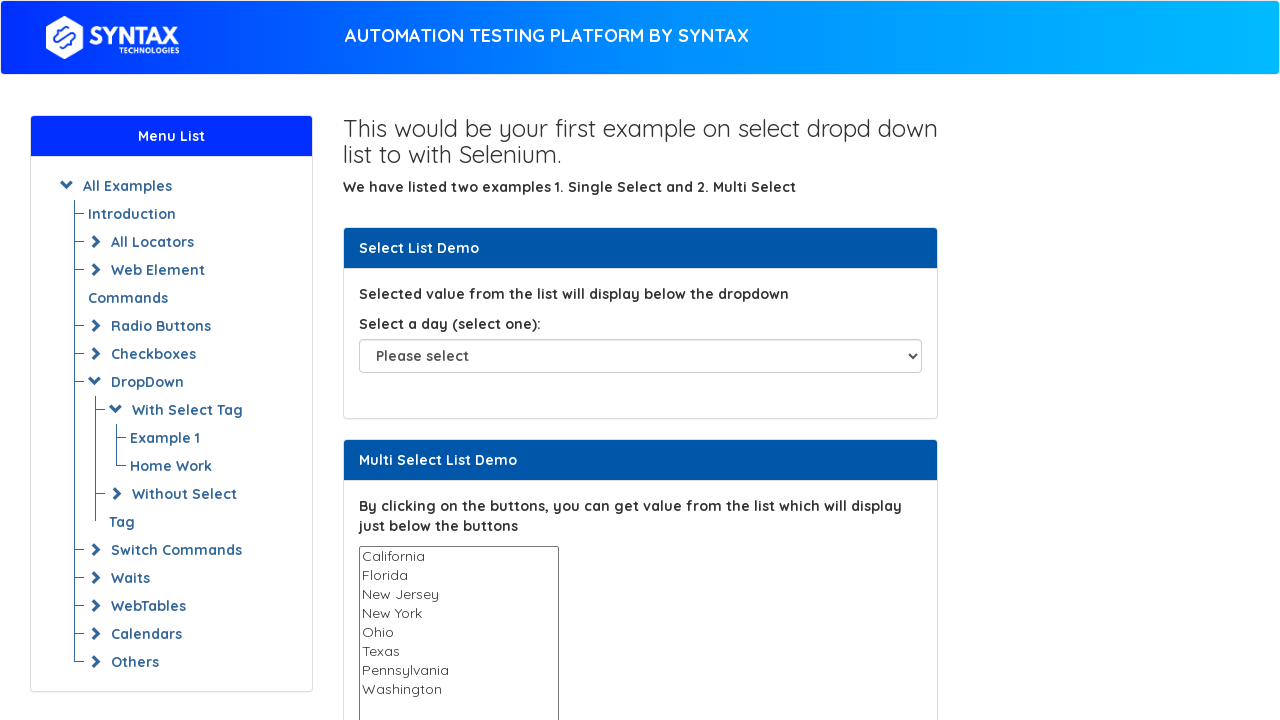

Deselected an option from the dropdown
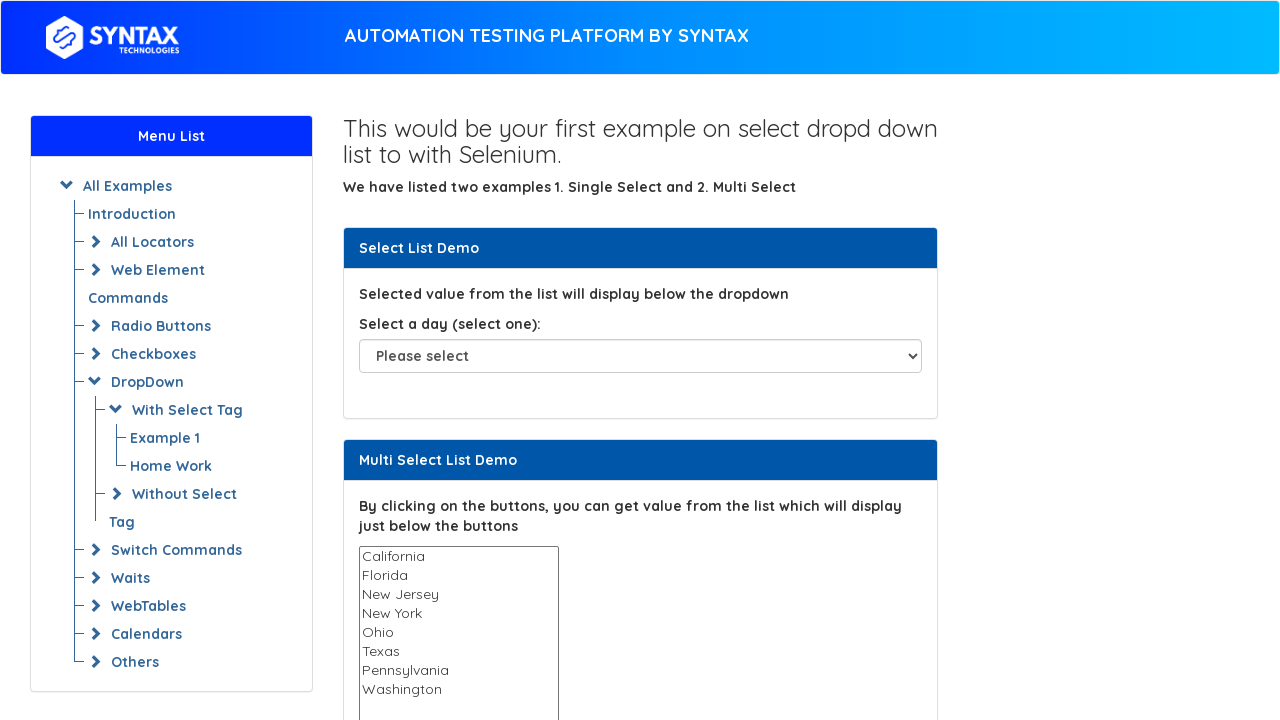

Deselected an option from the dropdown
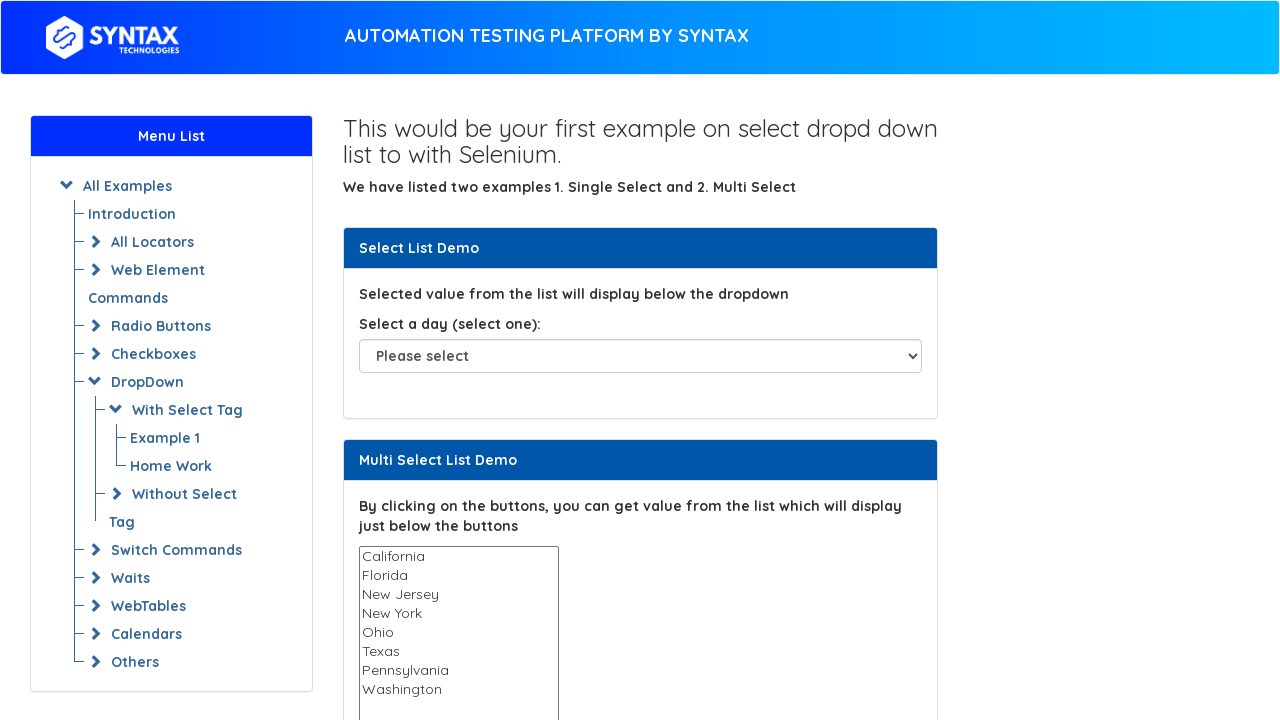

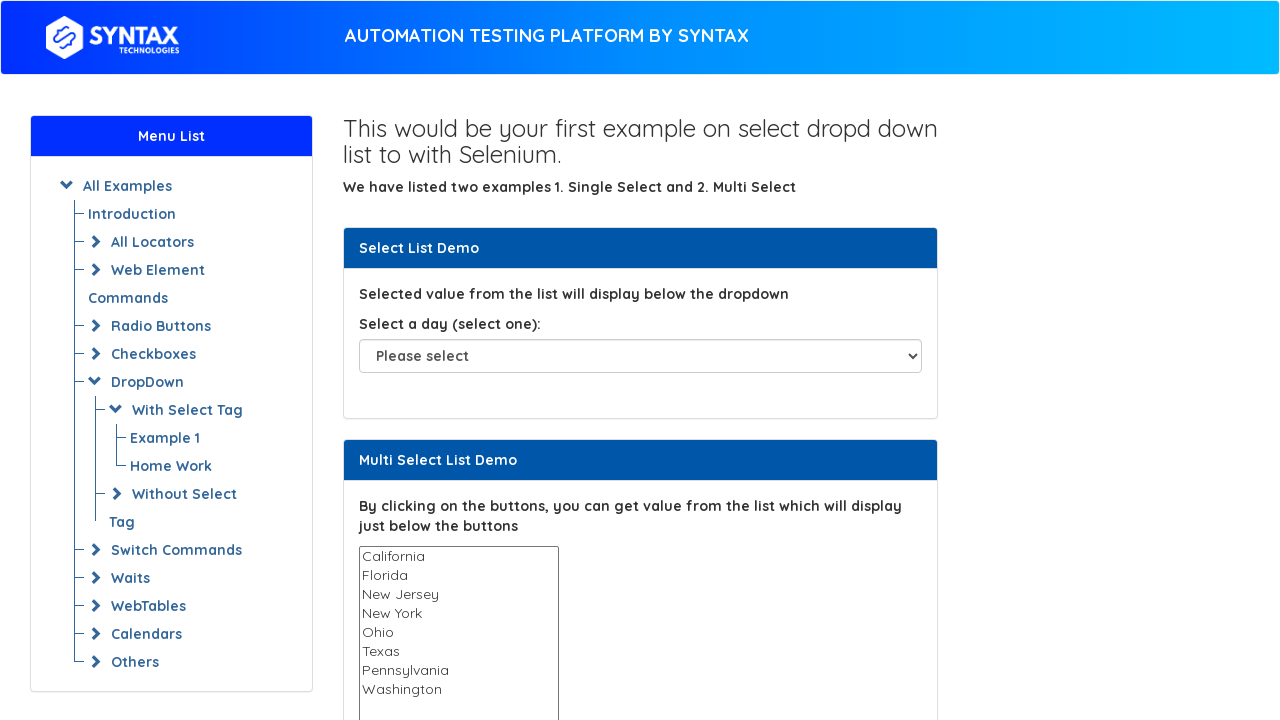